Tests accessibility, overflow, and overlap issues on the entrepreneur page at desktop viewport (1440x900)

Starting URL: https://businessinfinity.asisaga.com/entrepreneur

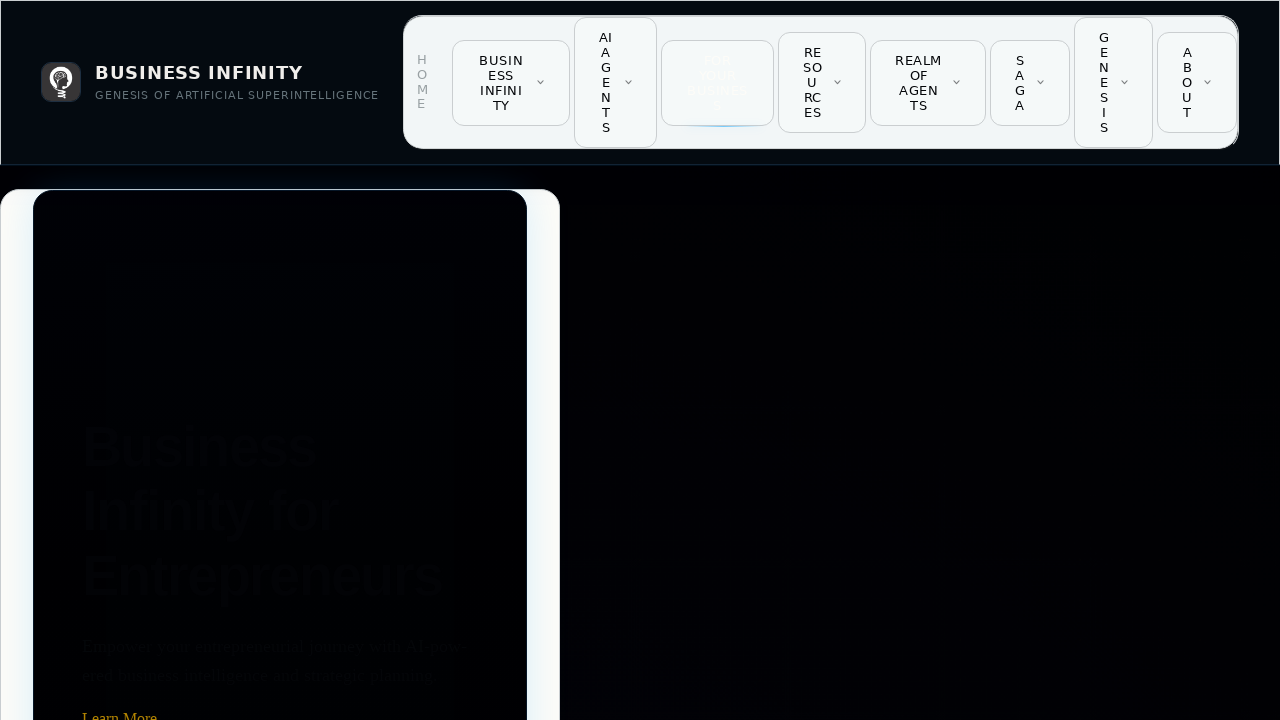

Set viewport to desktop size (1440x900)
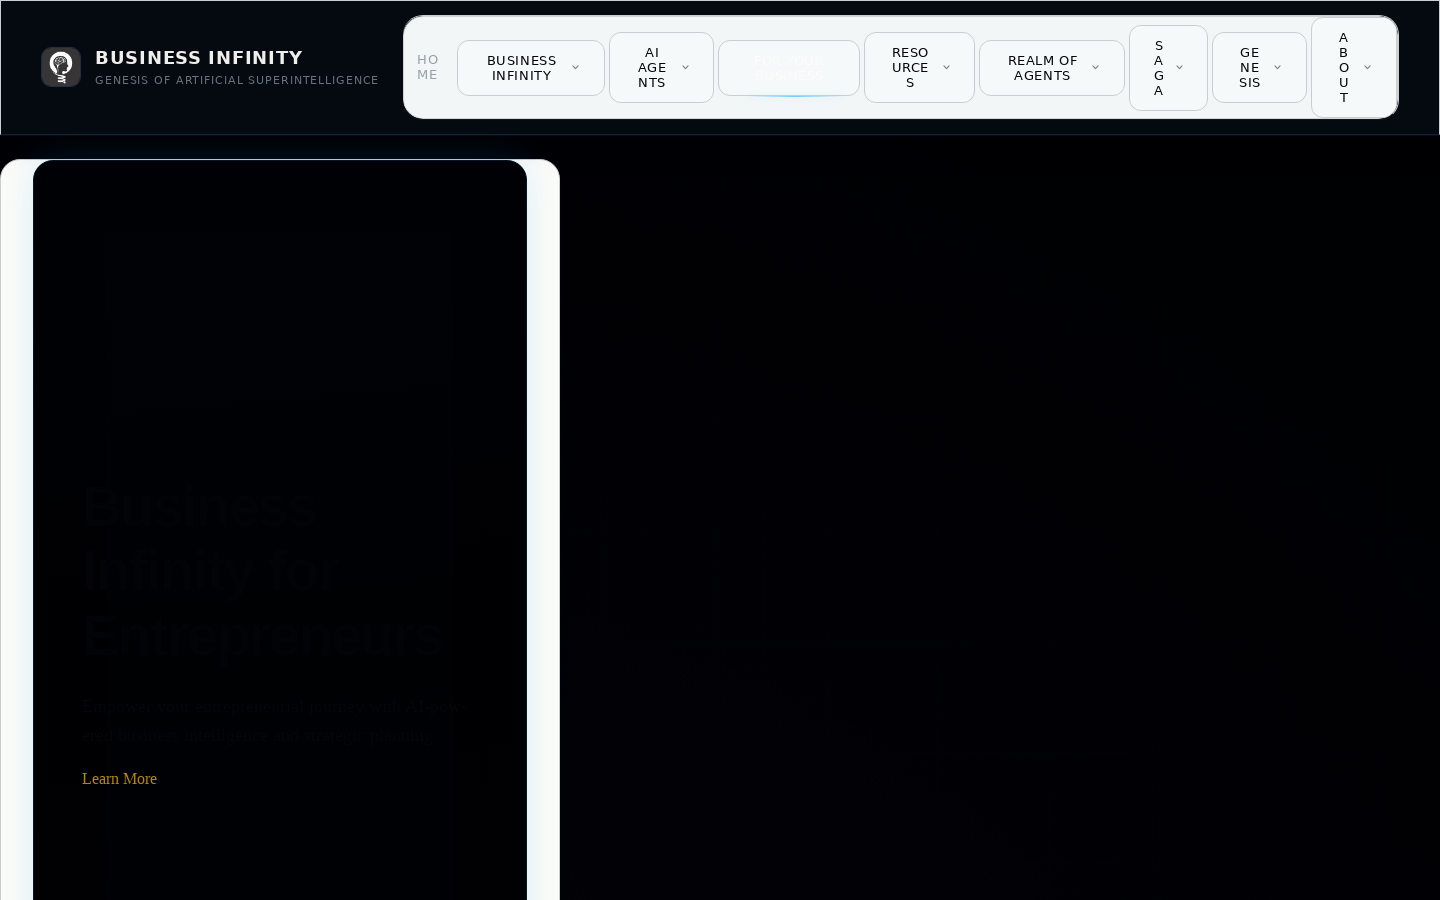

Page DOM content loaded
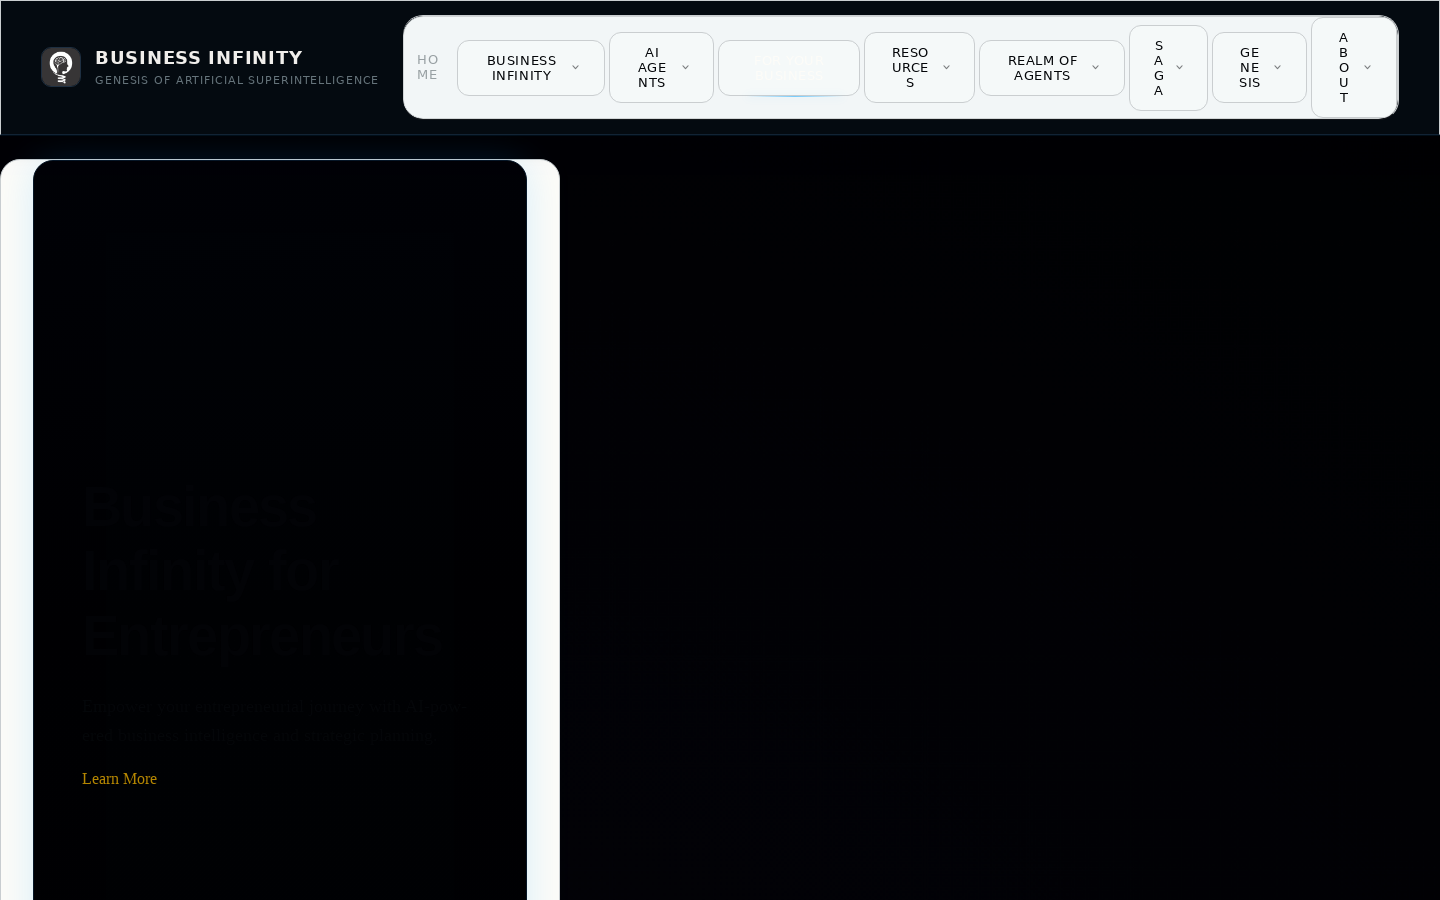

Body element is visible and ready for testing
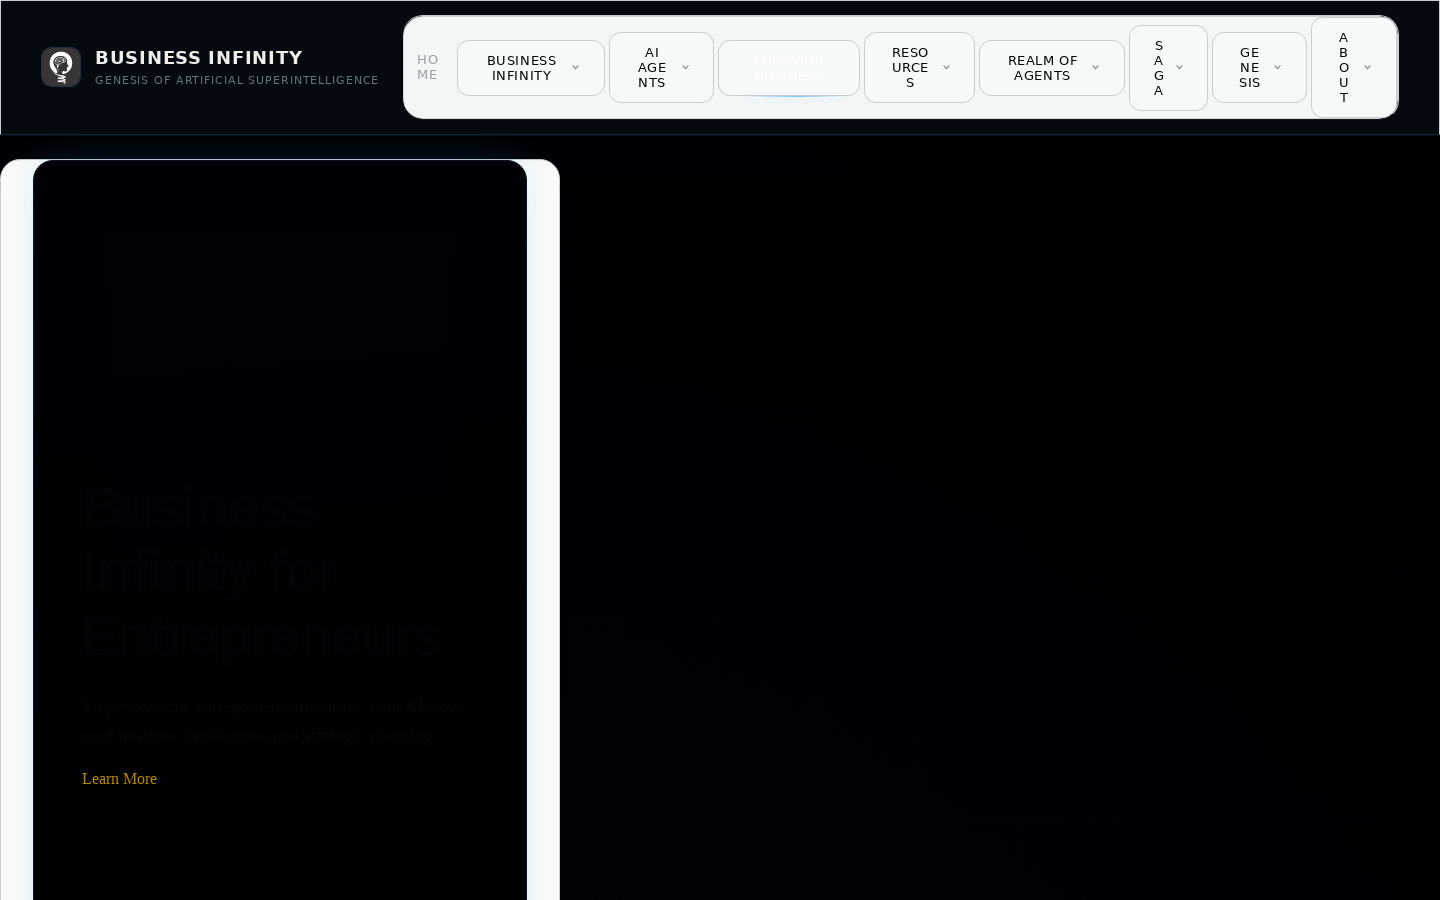

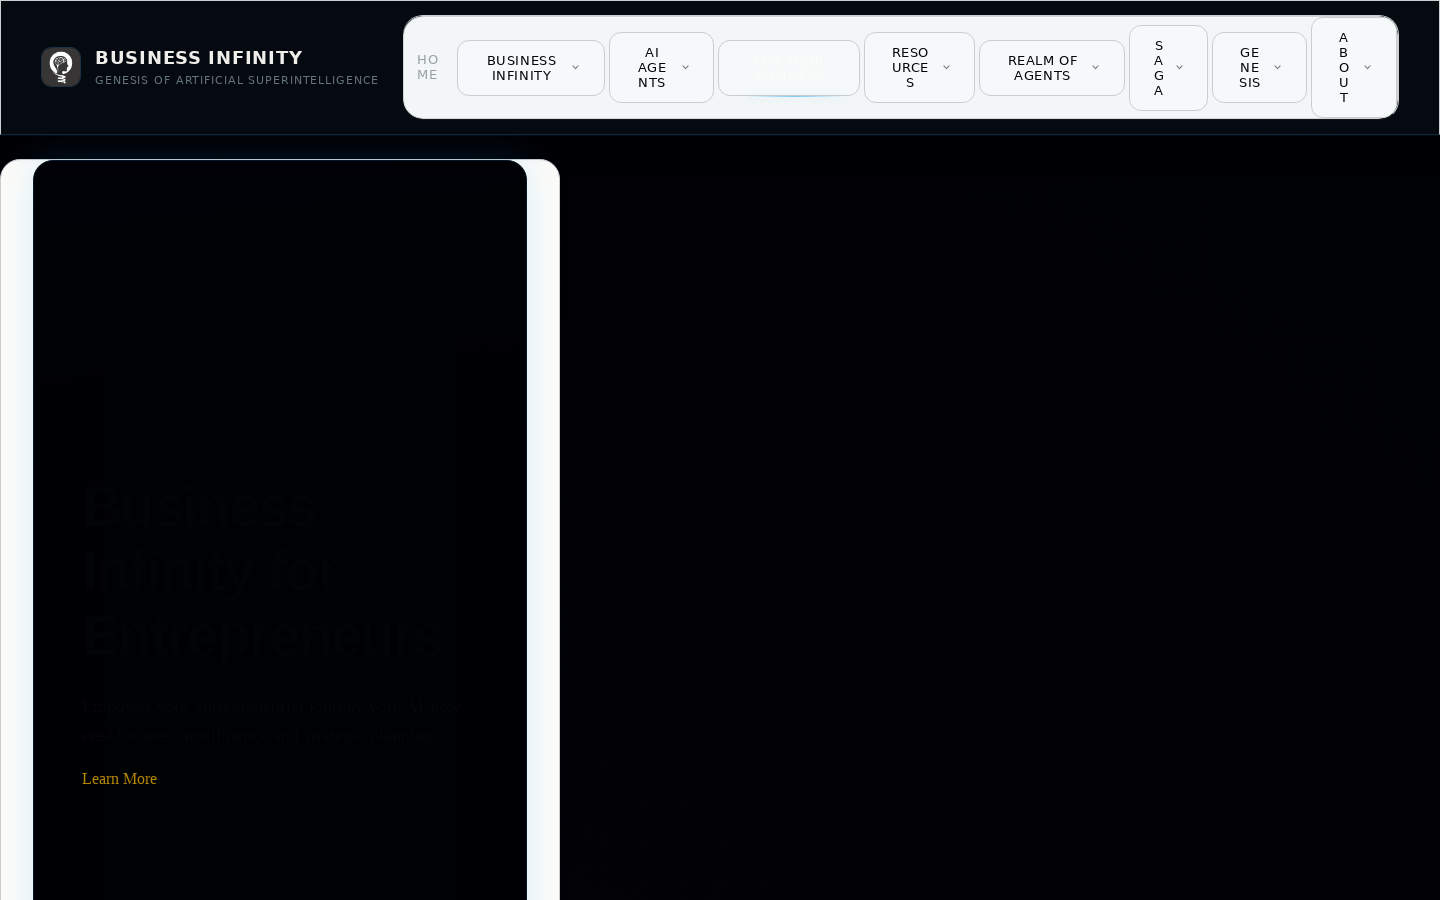